Tests alert handling functionality by triggering an alert button and accepting the alert dialog

Starting URL: https://demoqa.com/alerts

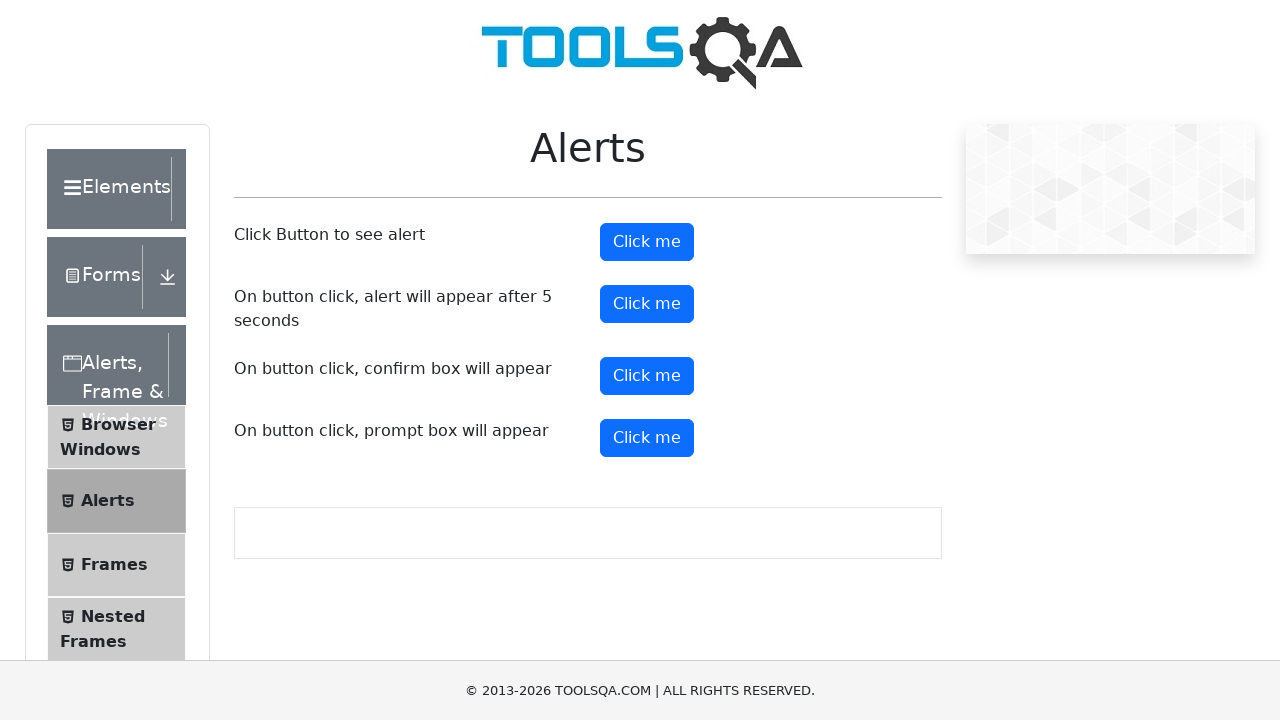

Clicked alert button to trigger alert dialog at (647, 242) on #alertButton
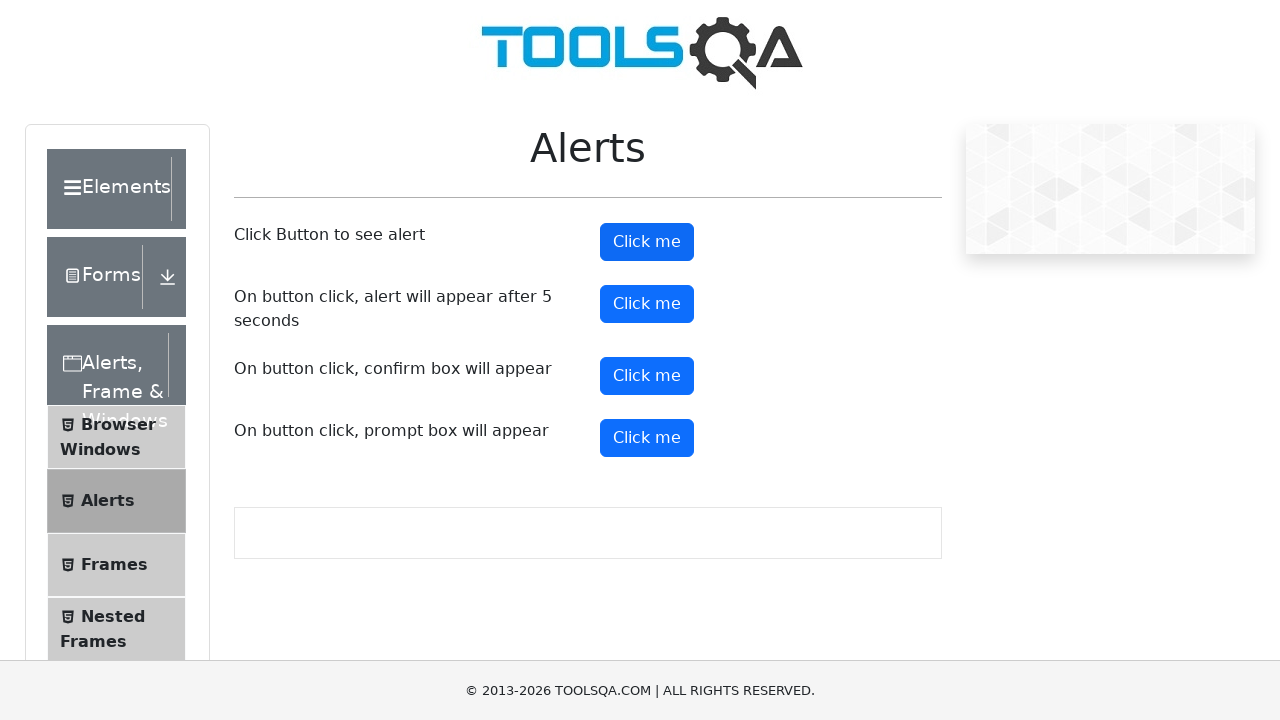

Set up dialog handler to accept alert
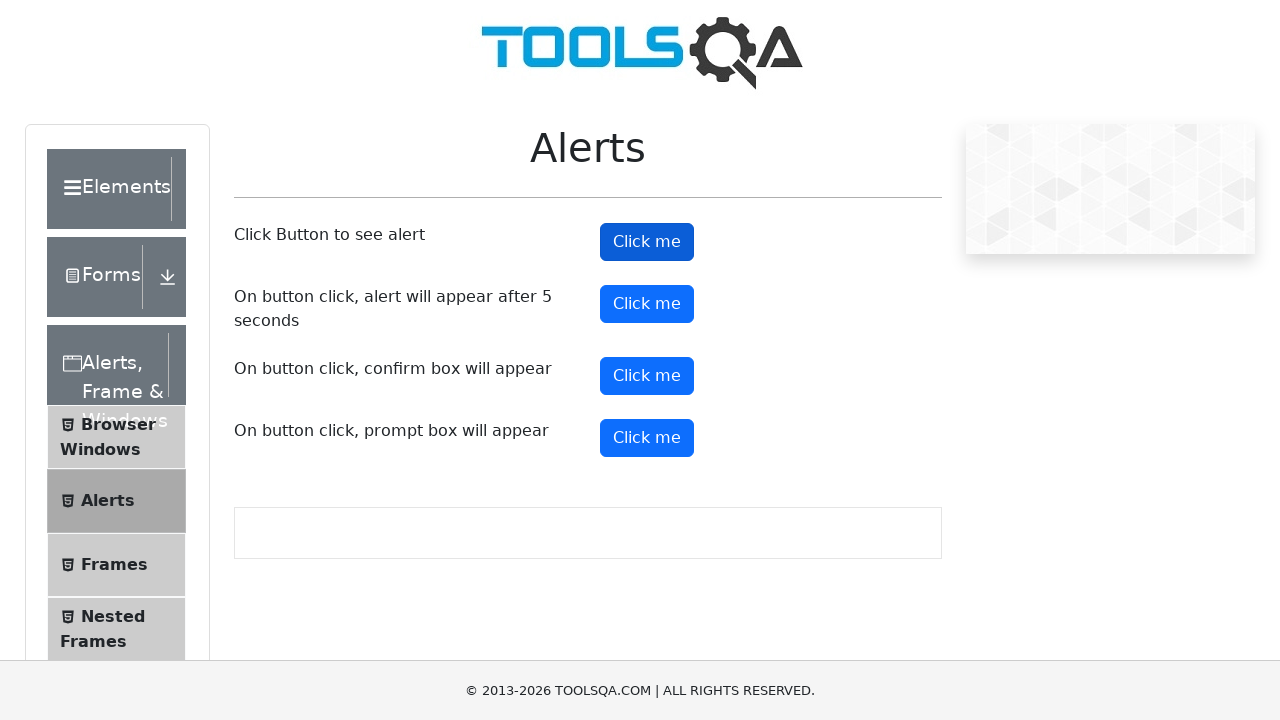

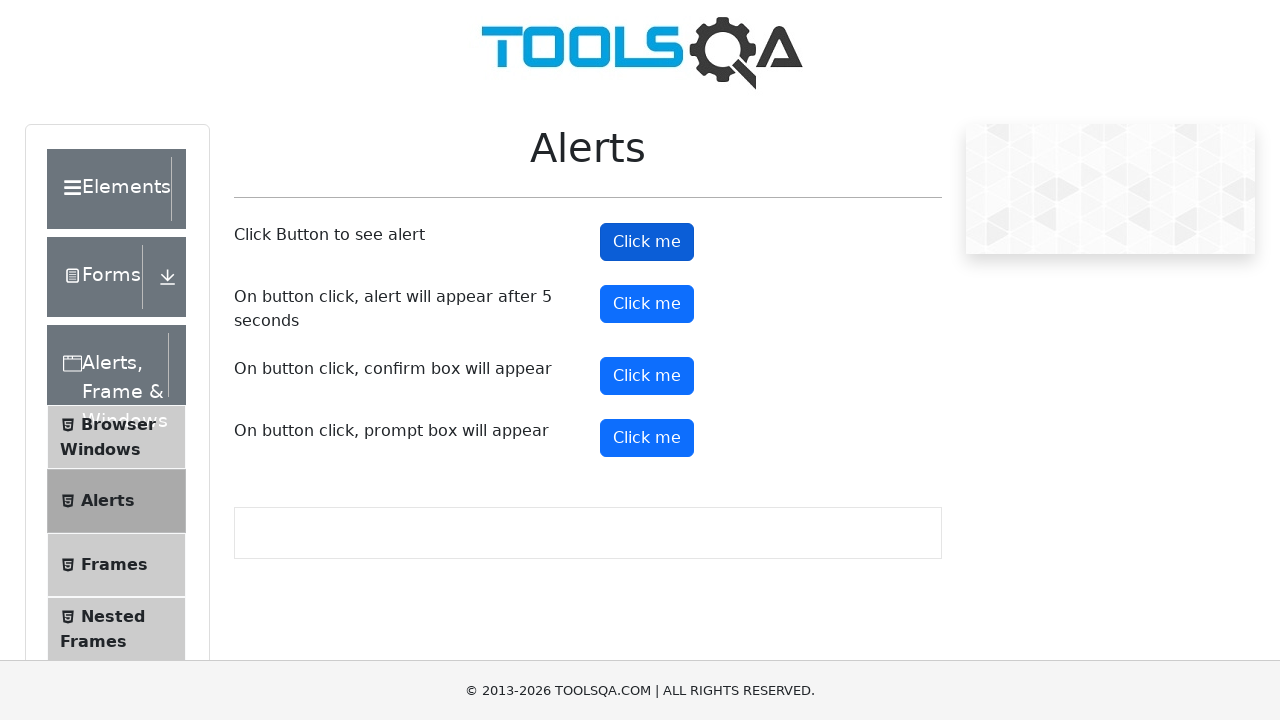